Tests e-commerce site functionality by searching for products containing "ca", verifying product counts, and adding specific items to cart including one with "Cashews" in the name

Starting URL: https://rahulshettyacademy.com/seleniumPractise/#/

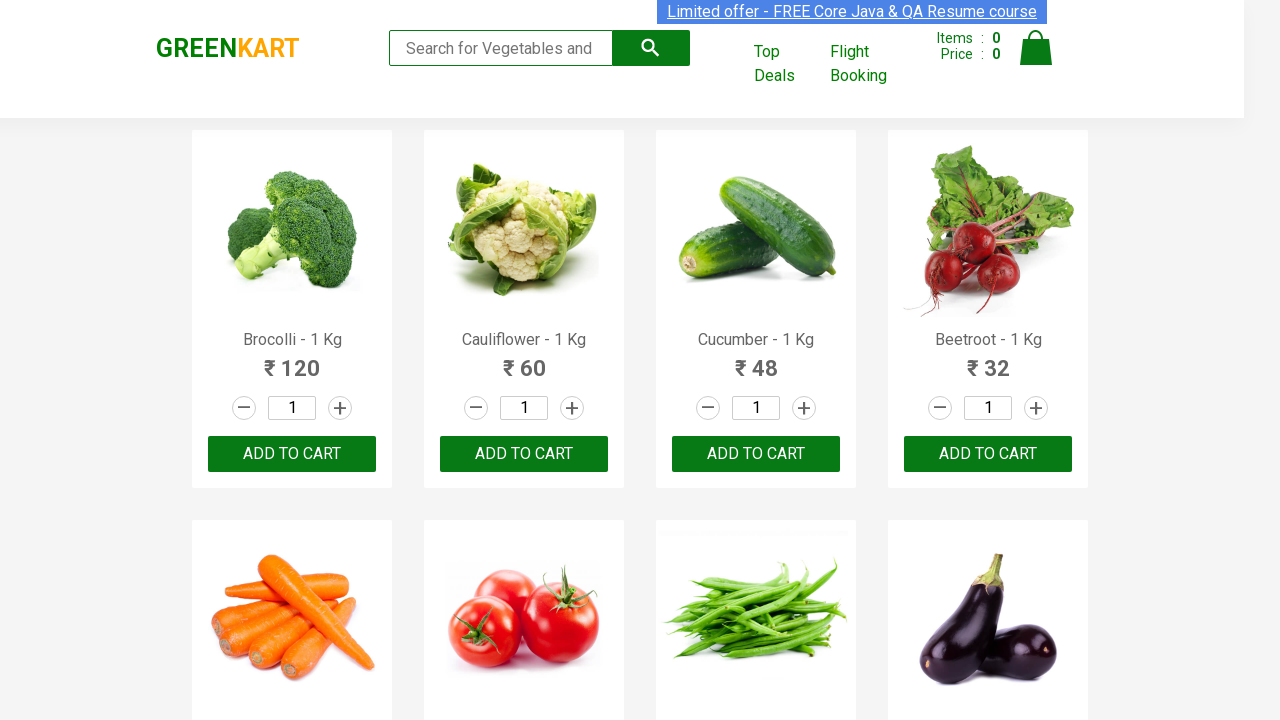

Filled search field with 'ca' to filter products on .search-keyword
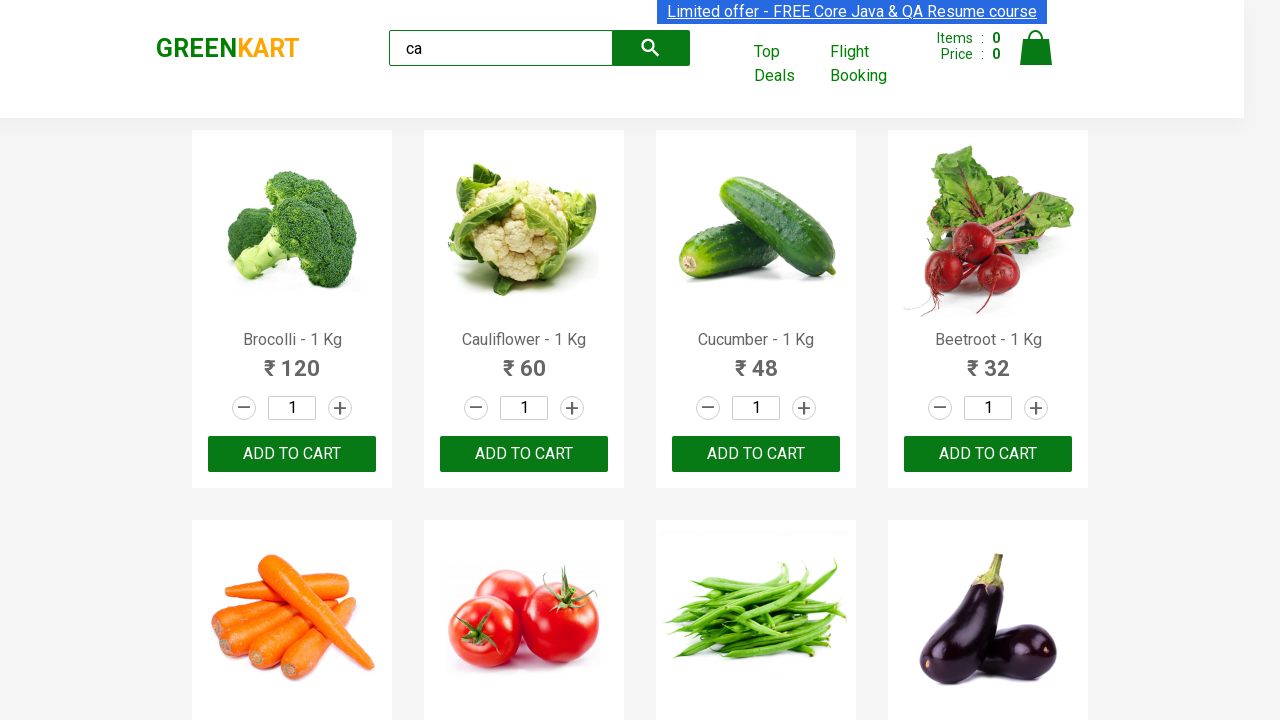

Waited 2 seconds for search results to filter
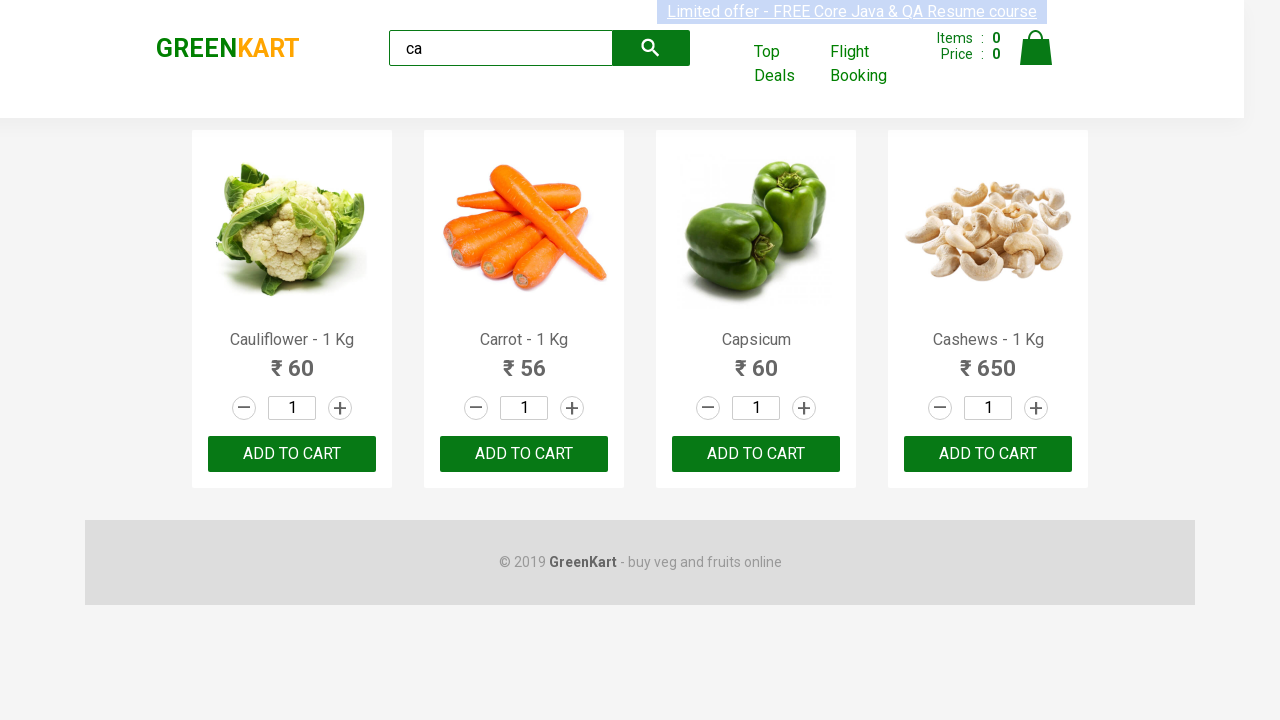

Clicked ADD TO CART for the 3rd visible product at (756, 454) on :nth-child(3) > .product-action > button
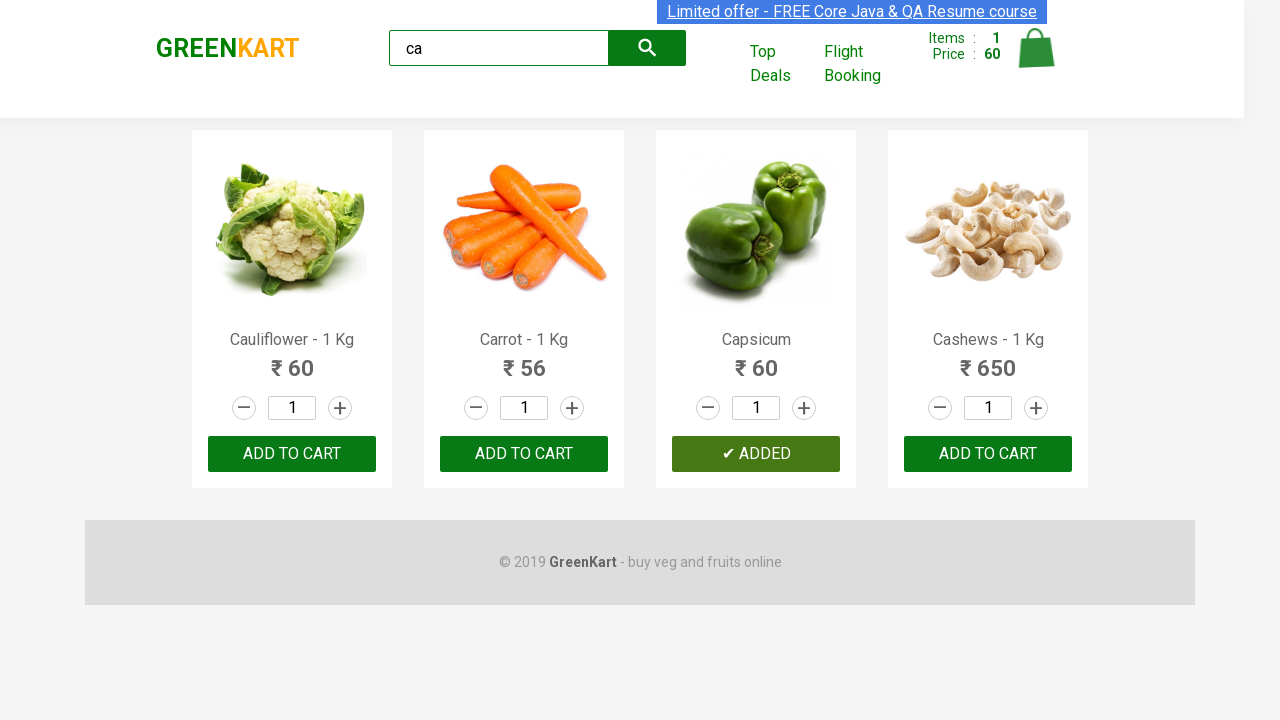

Clicked ADD TO CART for the 3rd product in products container at (756, 454) on .products .product >> nth=2 >> text=ADD TO CART
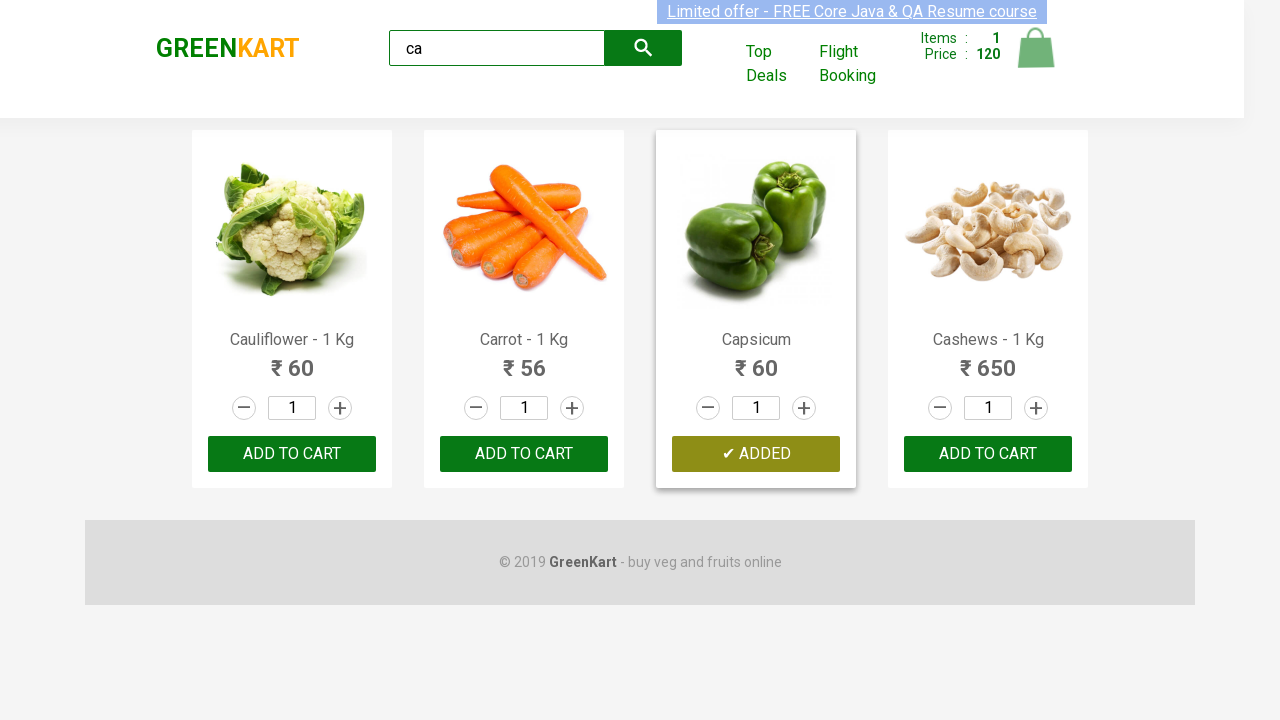

Retrieved all product elements from the page
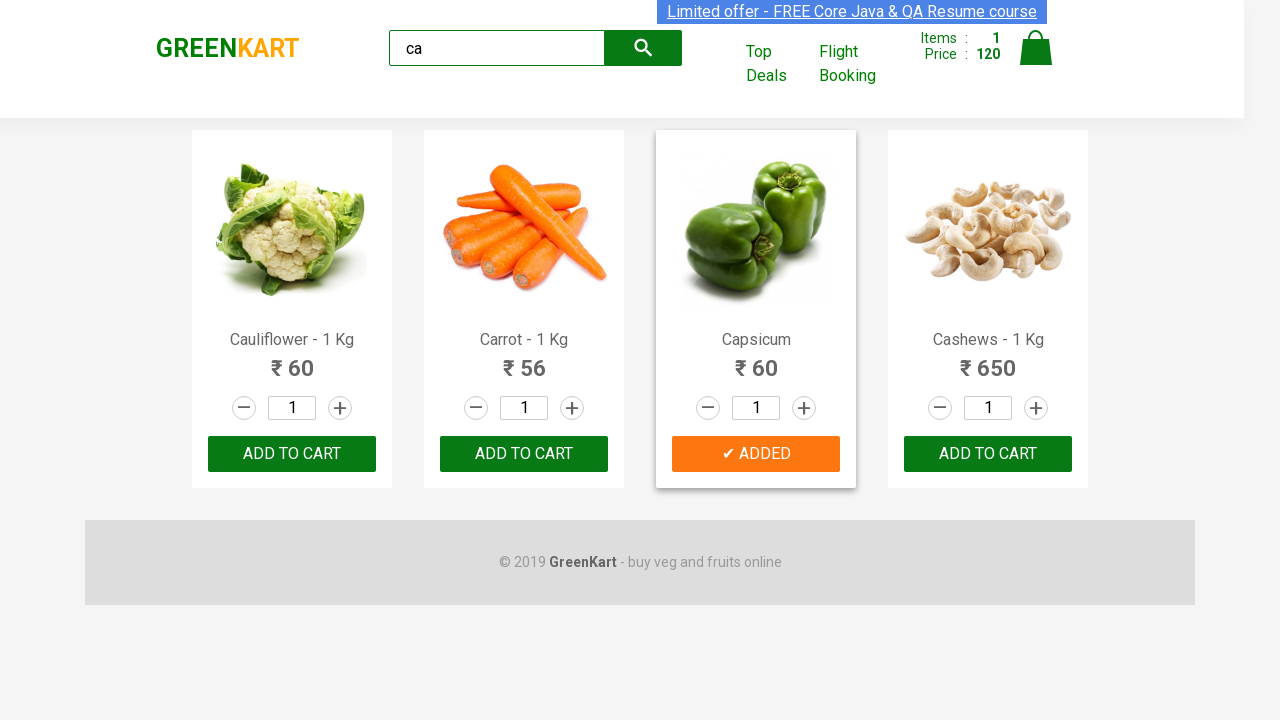

Checked product name: 'Cauliflower - 1 Kg'
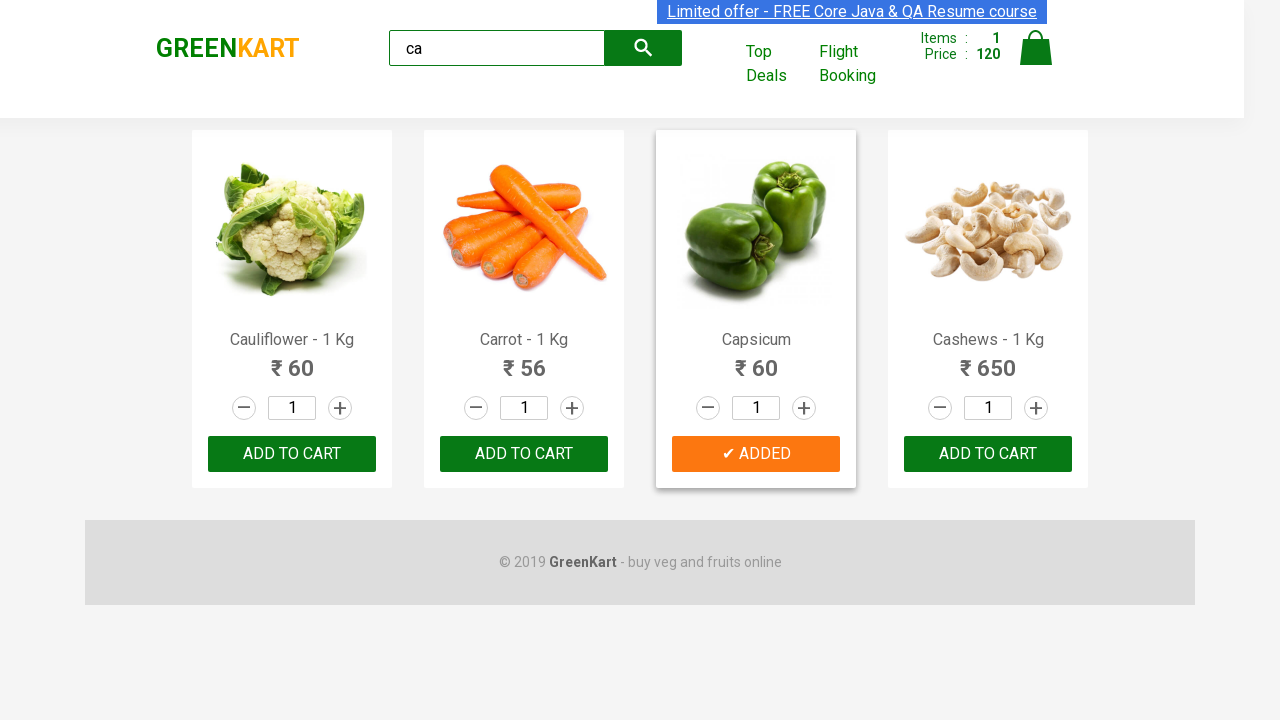

Checked product name: 'Carrot - 1 Kg'
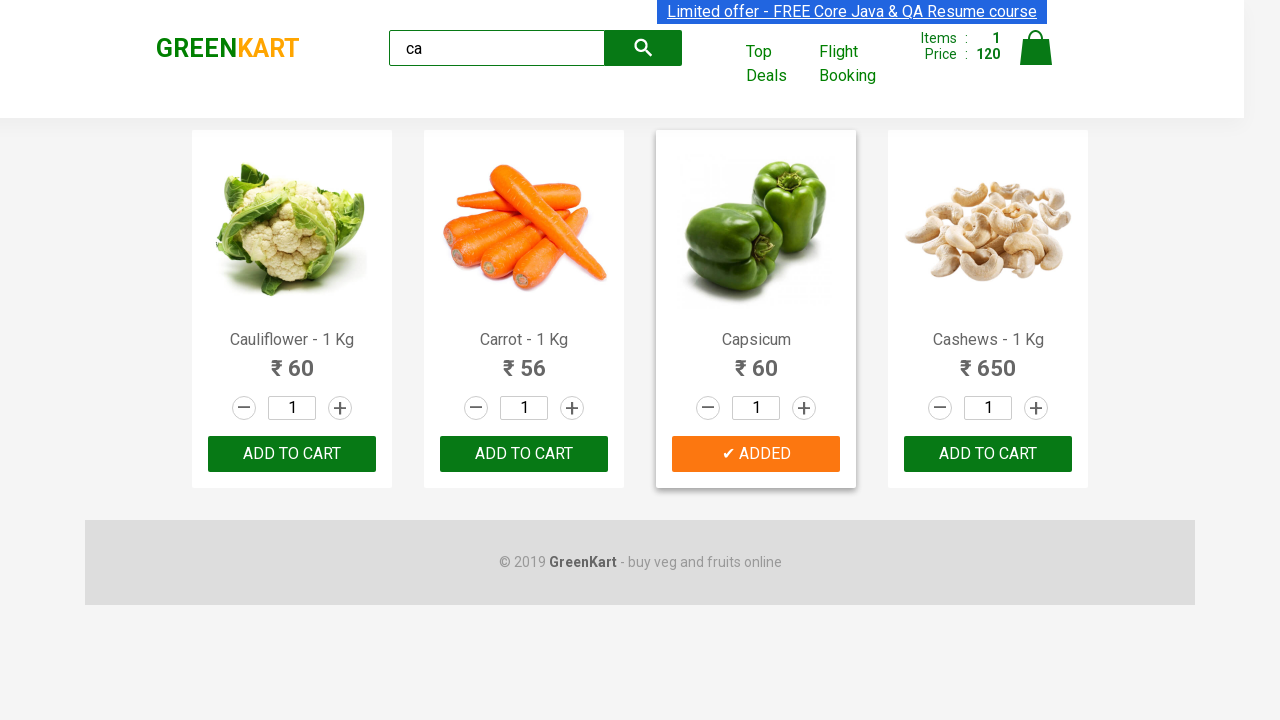

Checked product name: 'Capsicum'
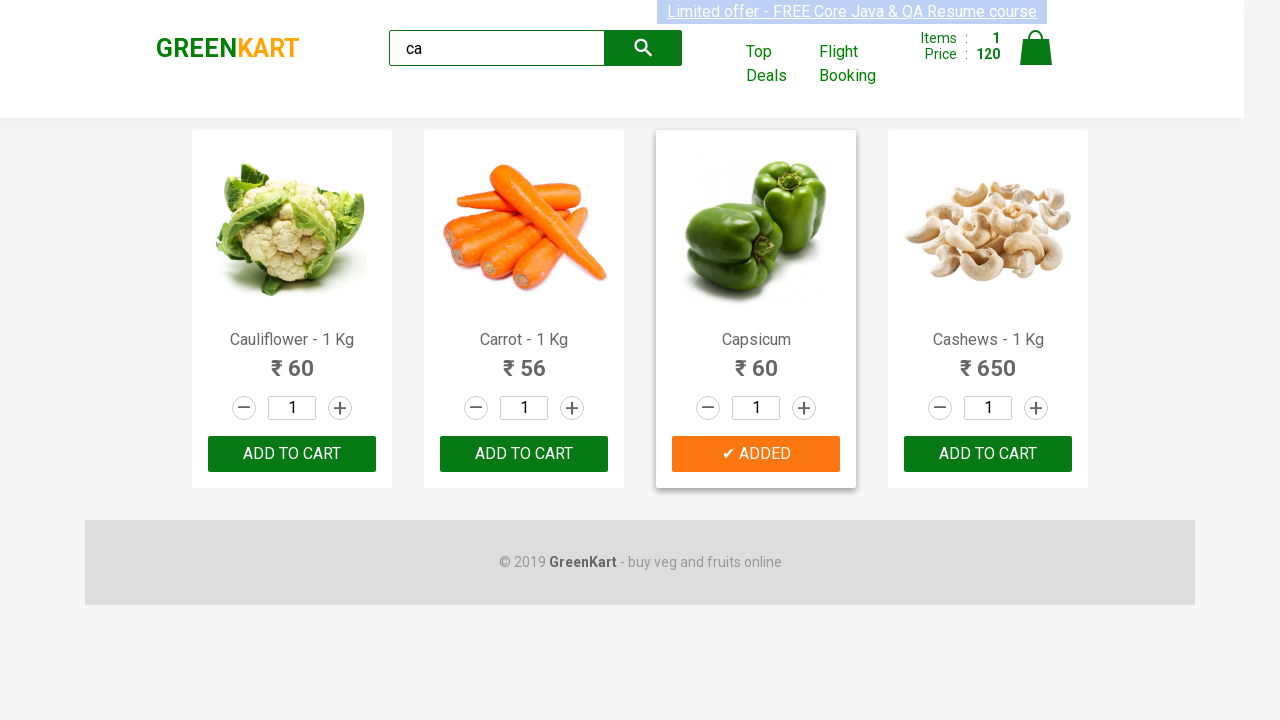

Checked product name: 'Cashews - 1 Kg'
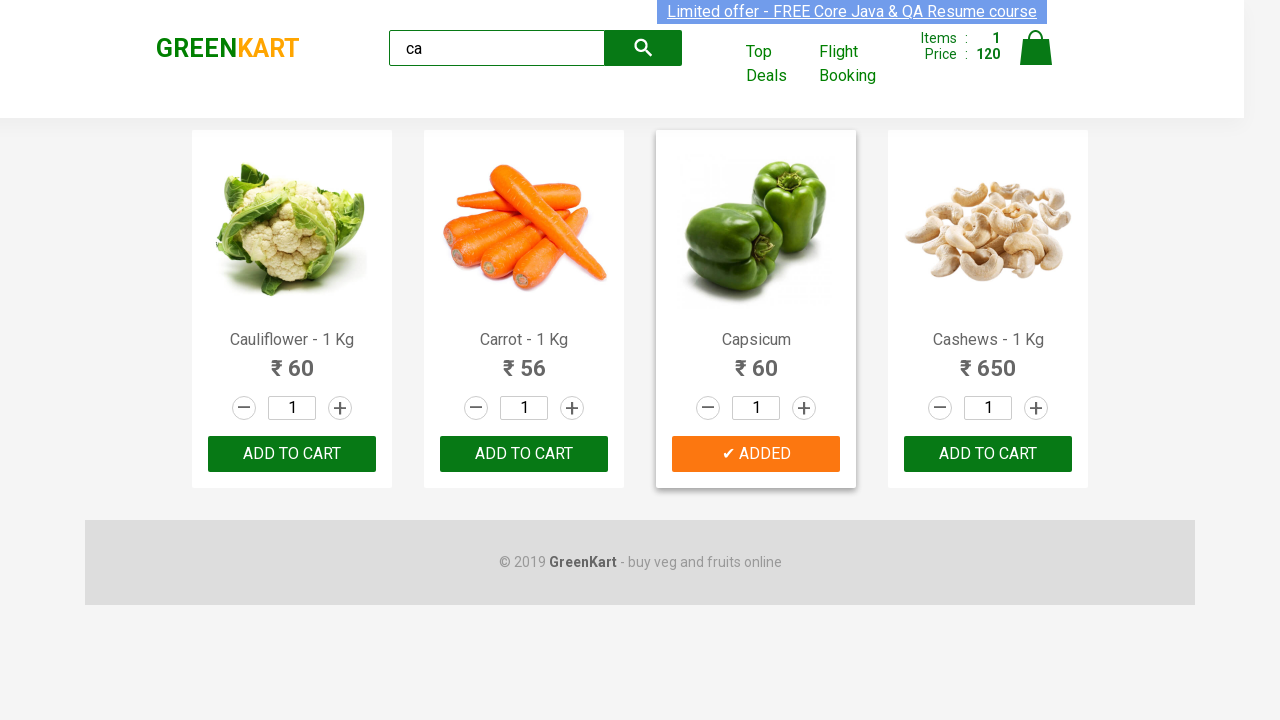

Found product containing 'Cashews' and clicked ADD TO CART button at (988, 454) on .products .product >> nth=3 >> button
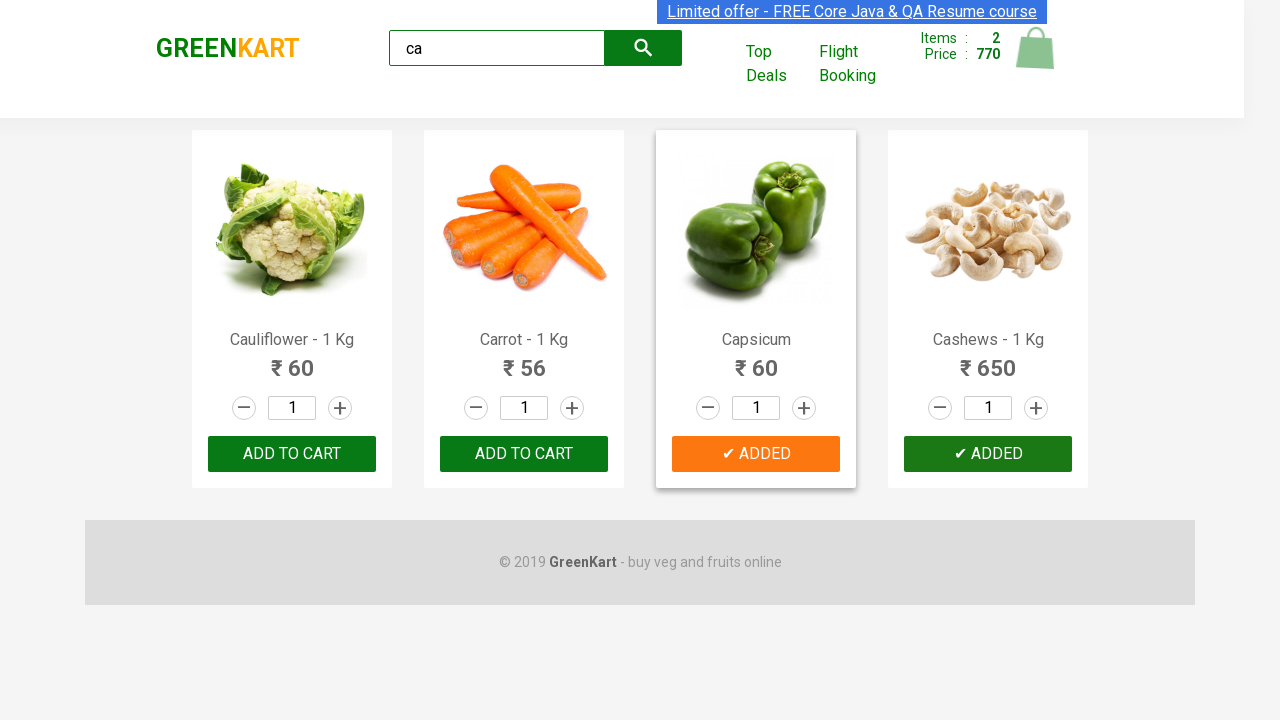

Verified brand logo displays 'GREENKART'
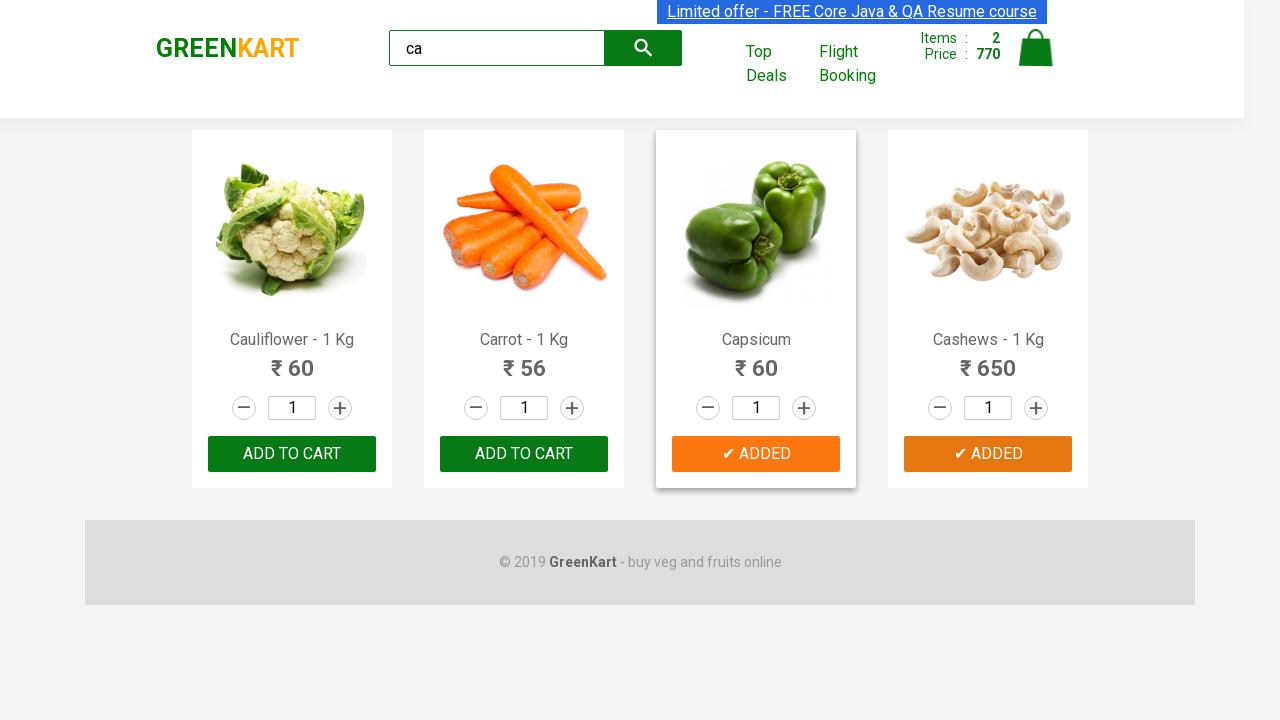

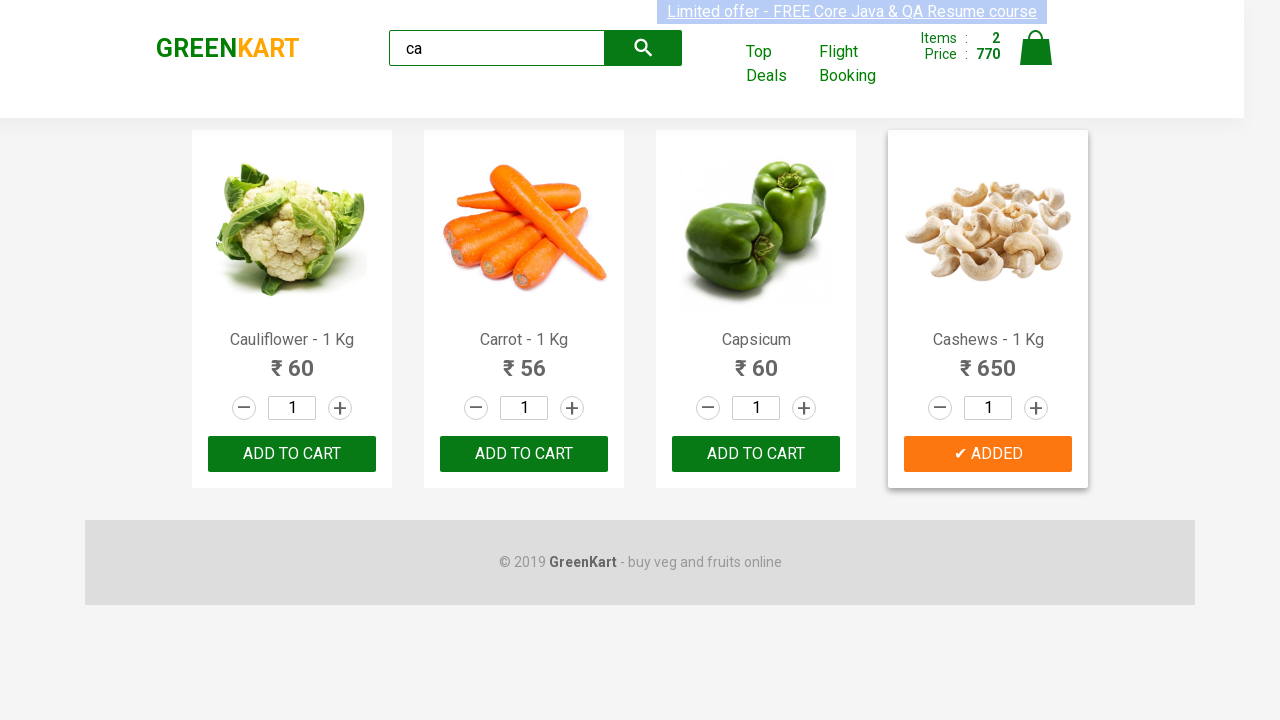